Tests alert dialog handling by clicking a button that triggers an alert box and accepting it.

Starting URL: https://testautomationpractice.blogspot.com/

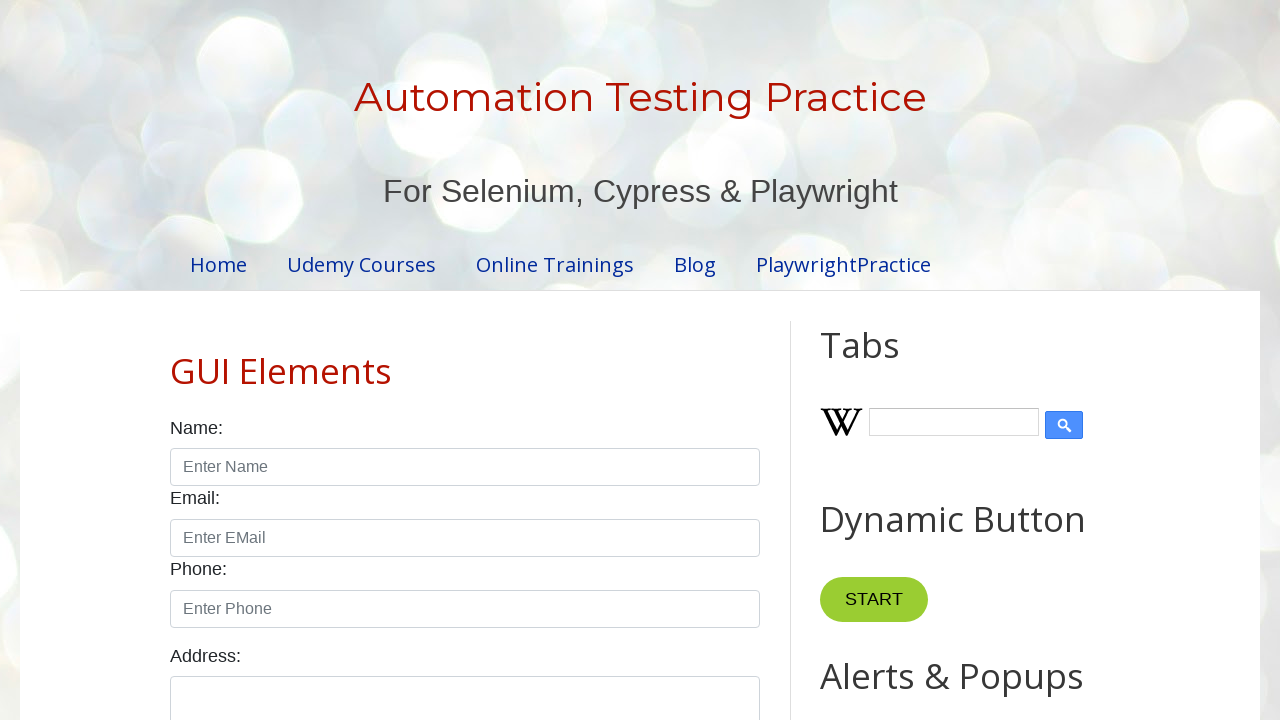

Set up dialog handler to automatically accept alert dialogs
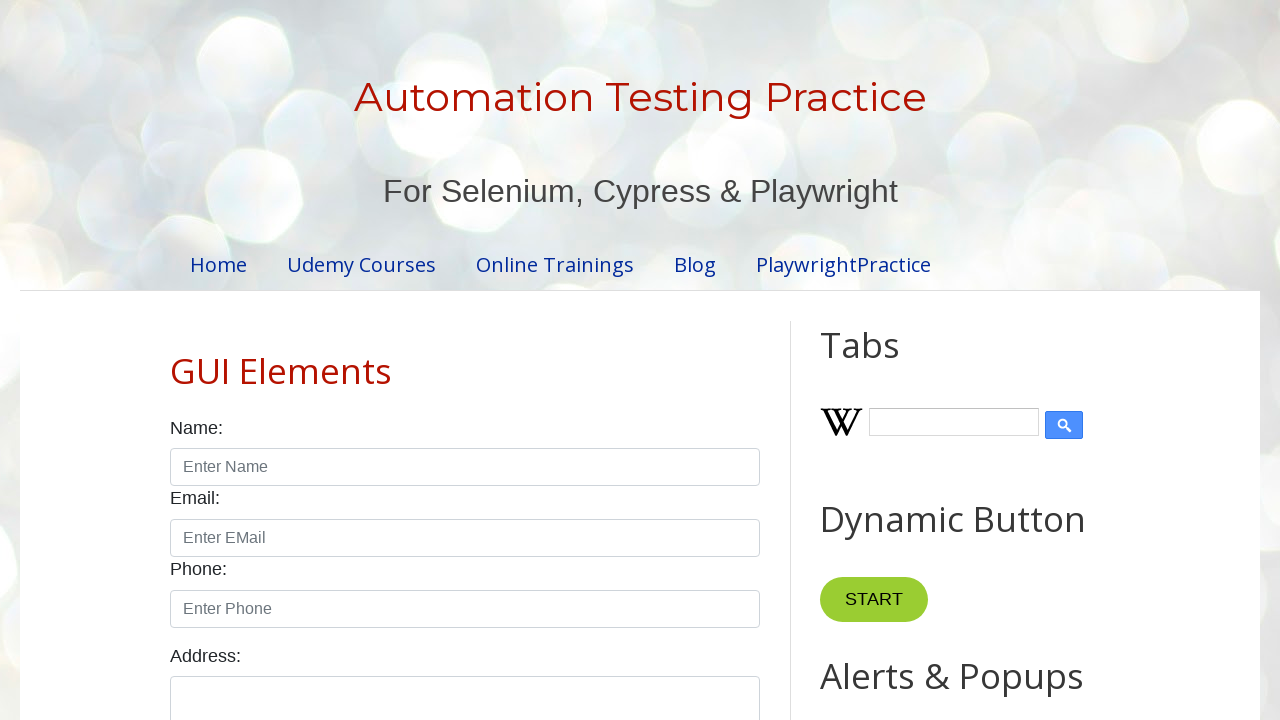

Clicked alert button to trigger alert dialog at (888, 361) on xpath=//button[@id='alertBtn']
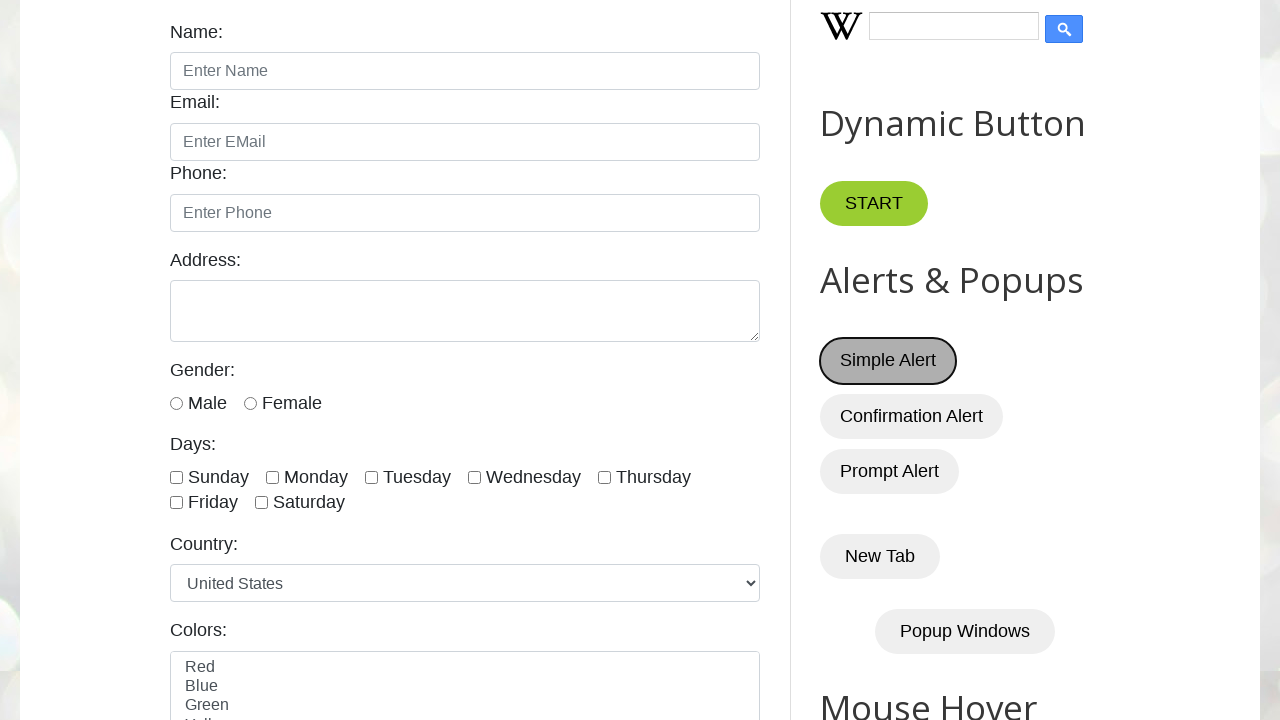

Waited for alert dialog interaction to complete
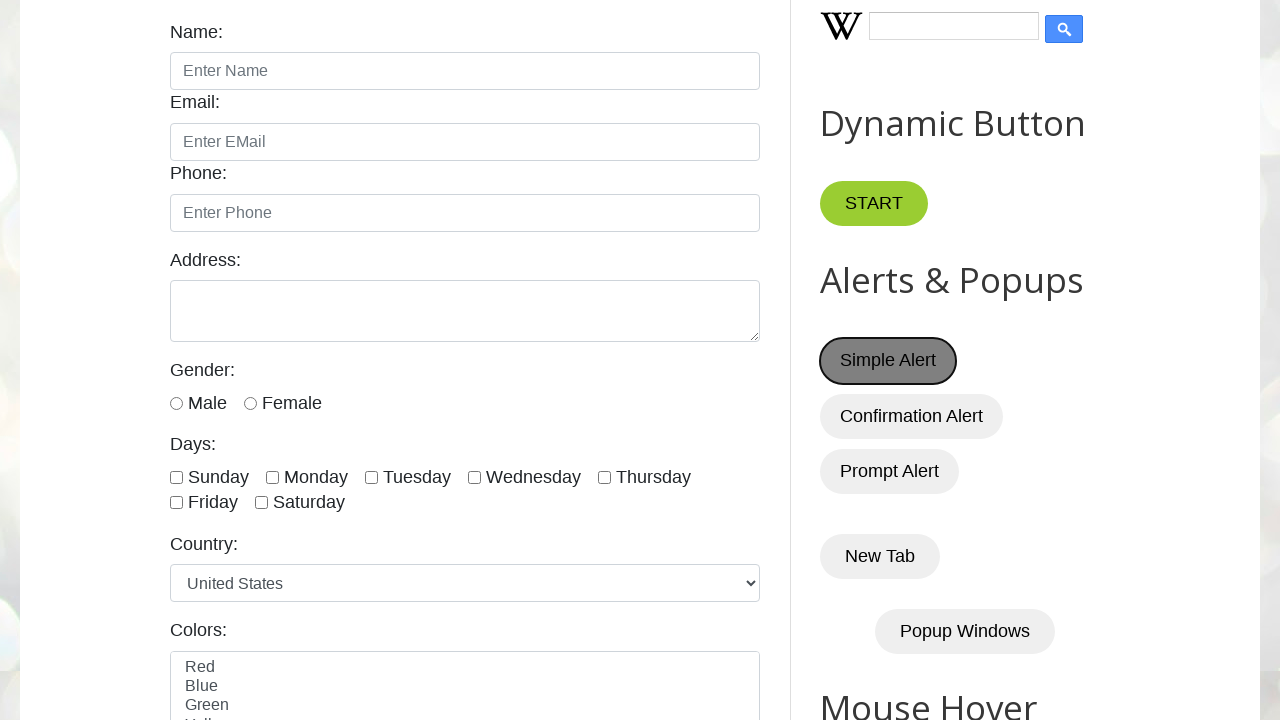

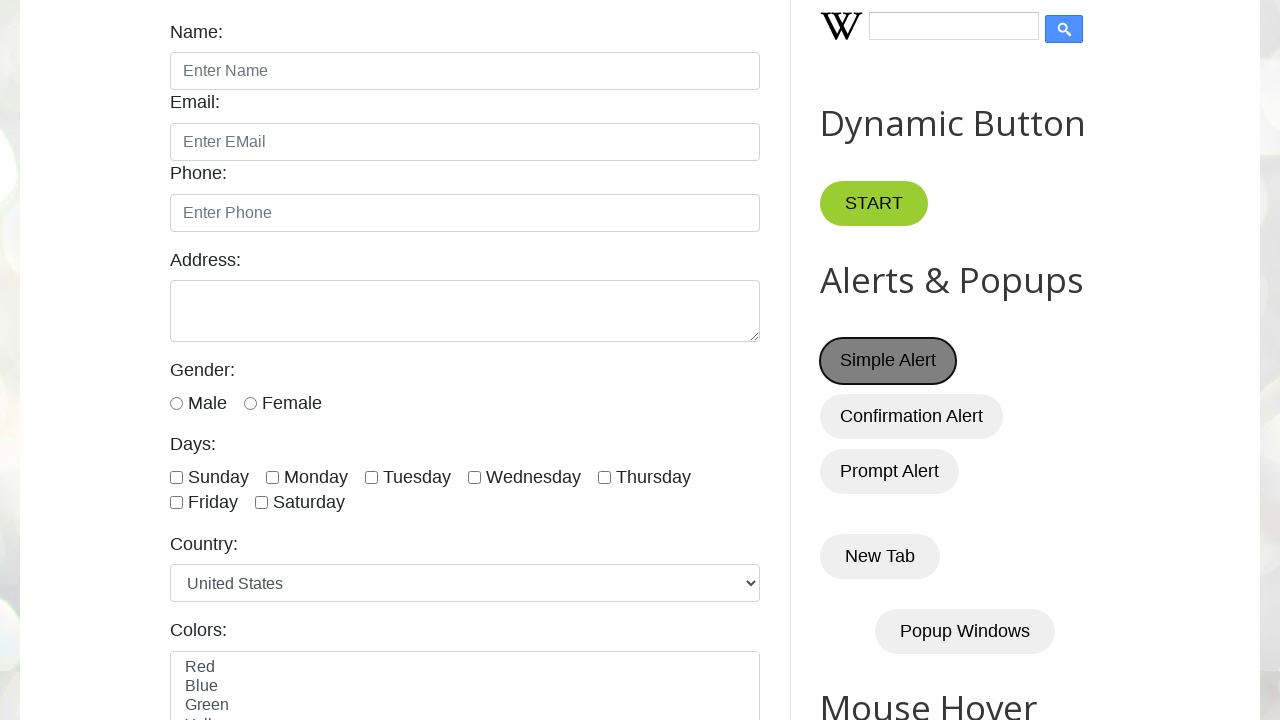